Tests multiple windows functionality by opening a new window, switching between windows and verifying content in each window

Starting URL: https://the-internet.herokuapp.com/

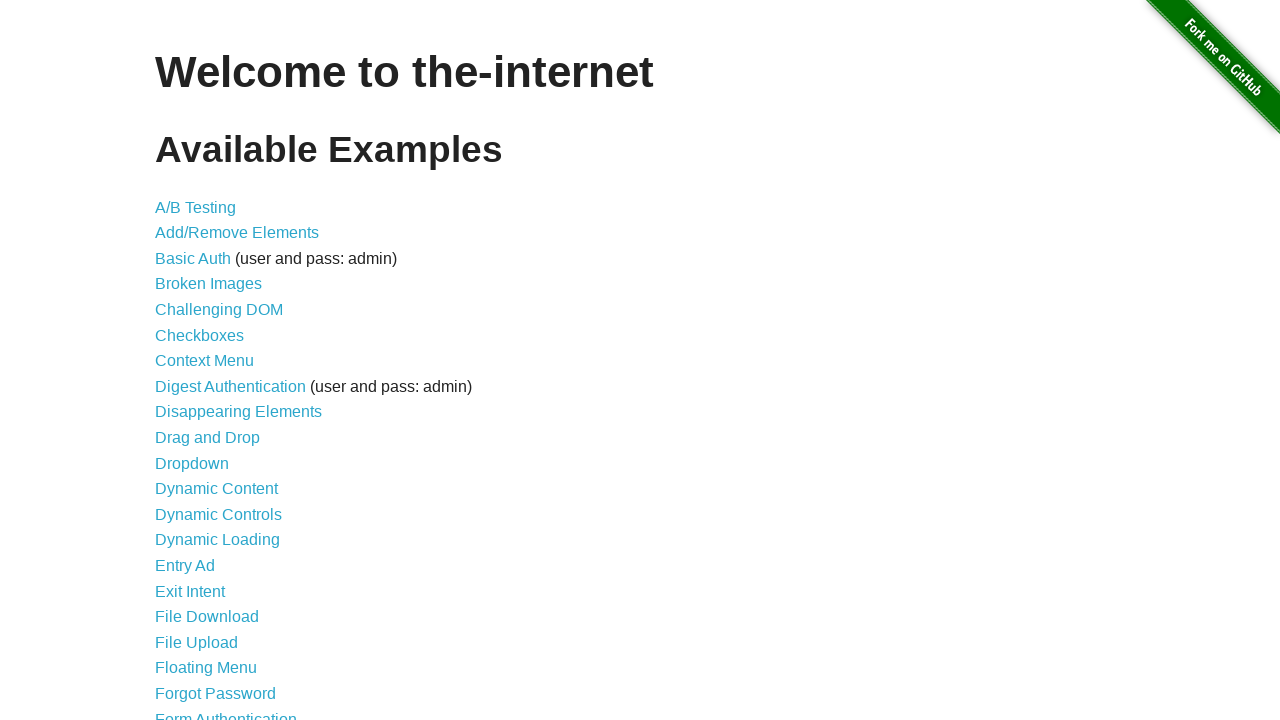

Clicked on Multiple Windows link at (218, 369) on text=Multiple Windows
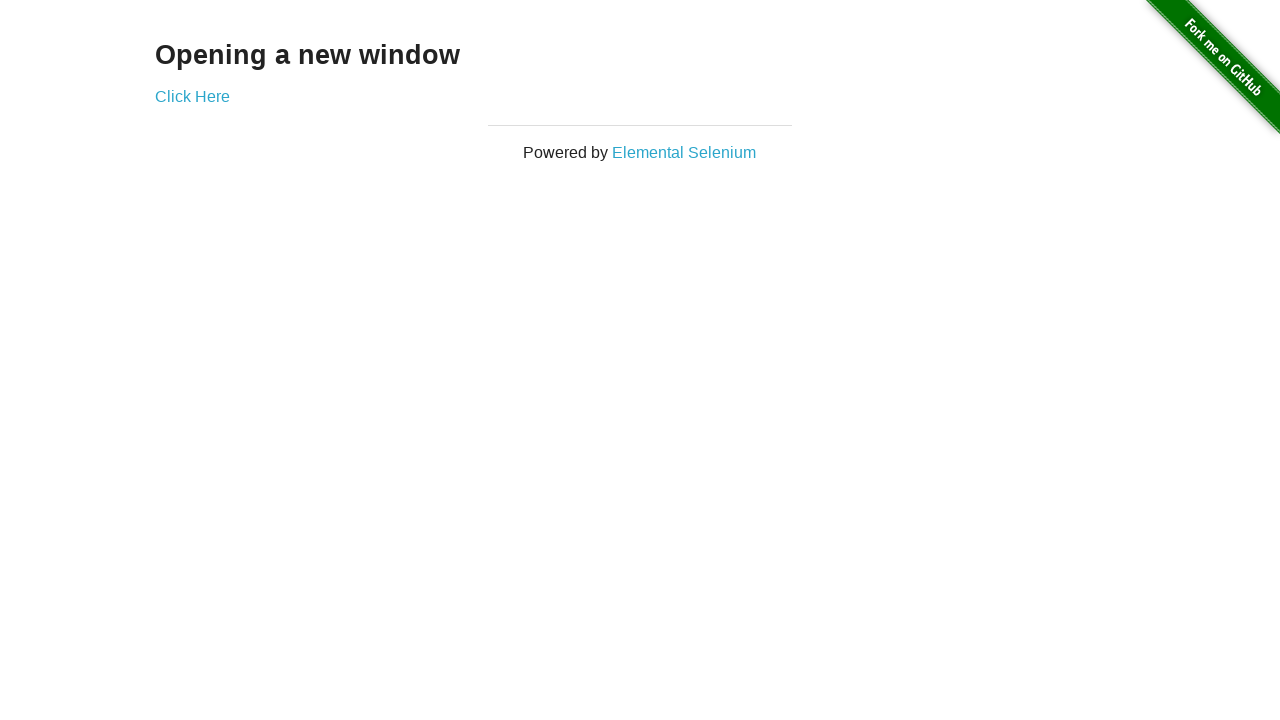

Clicked 'Click Here' to open new window at (192, 96) on text=Click Here
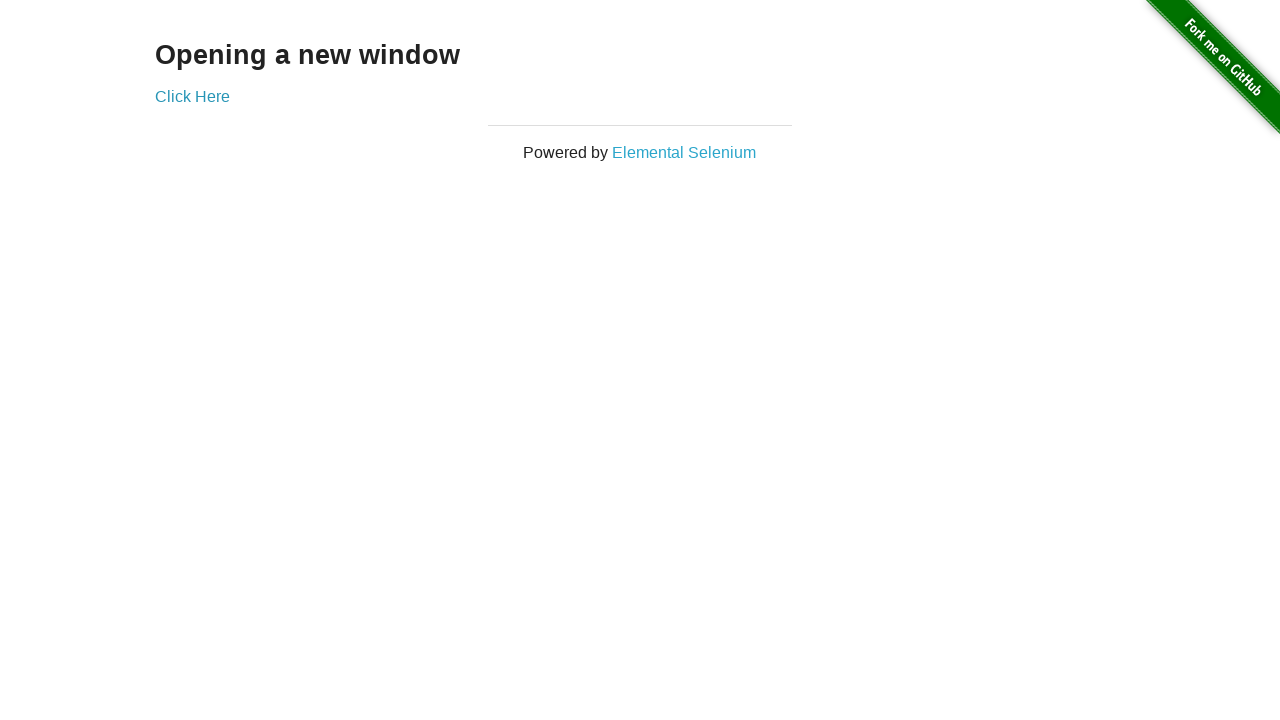

New window opened and captured
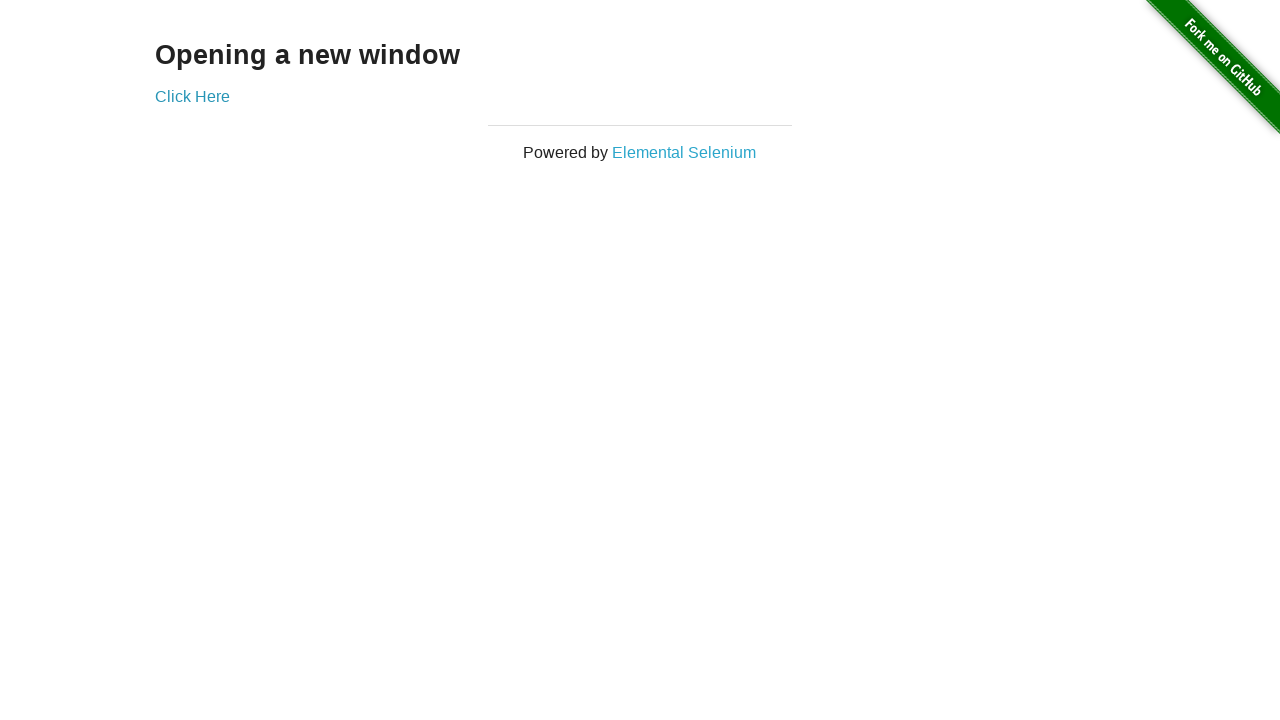

Retrieved text from new window: 'New Window'
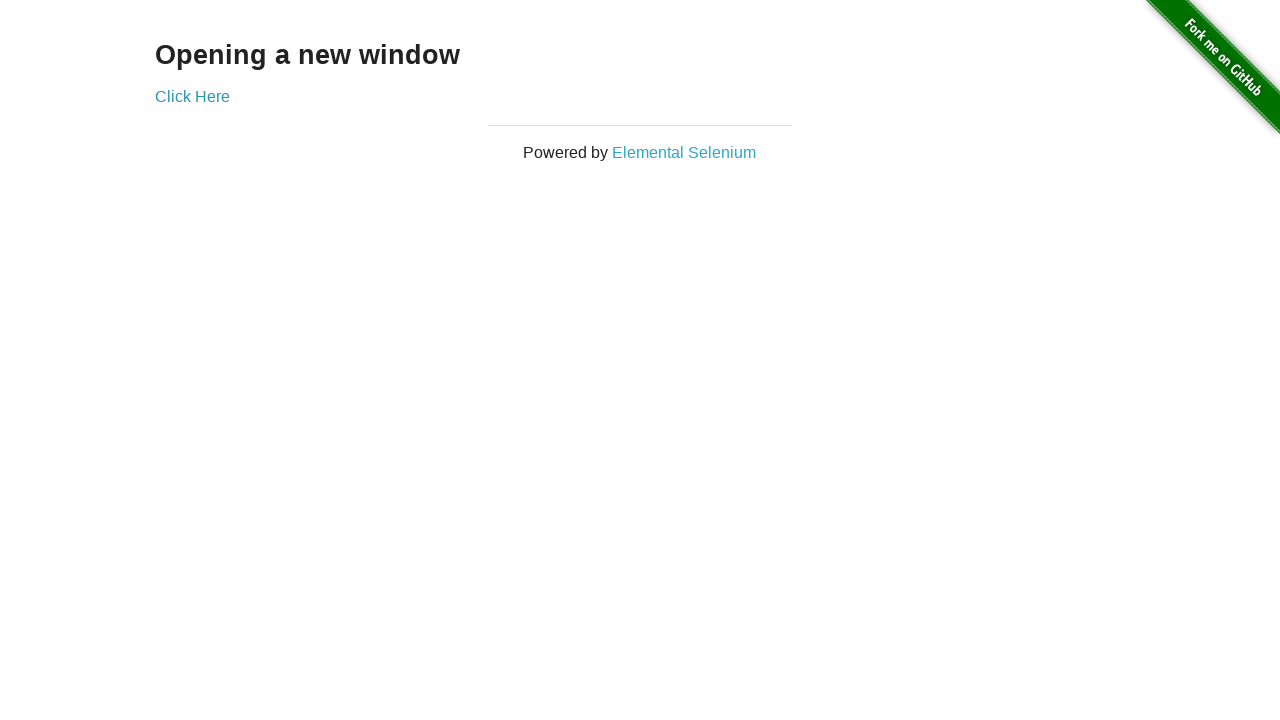

Retrieved text from original window: 'Opening a new window'
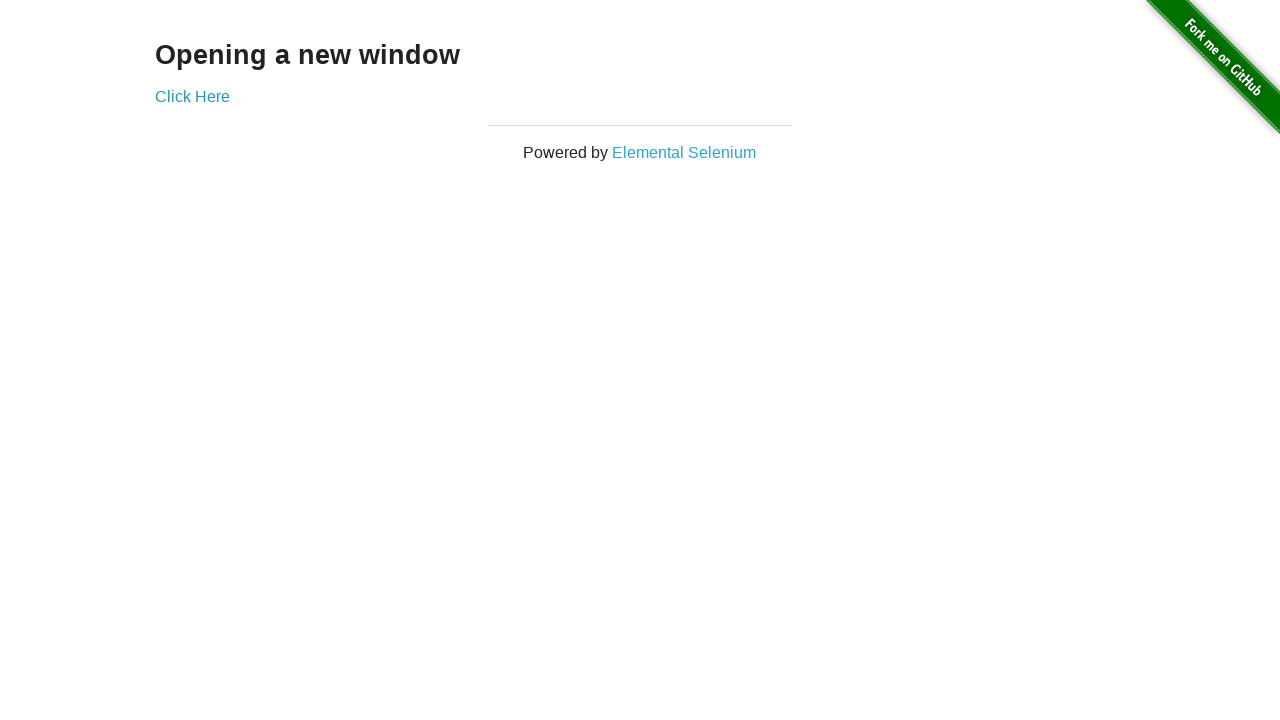

Closed new window
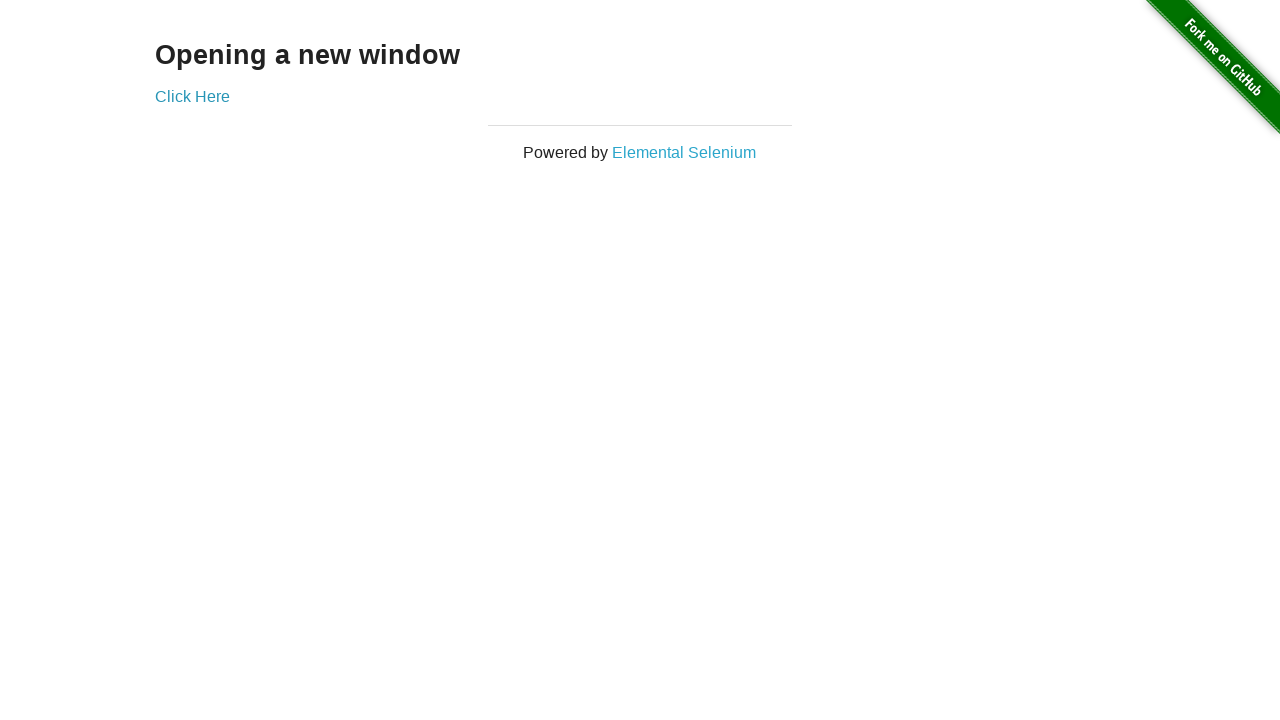

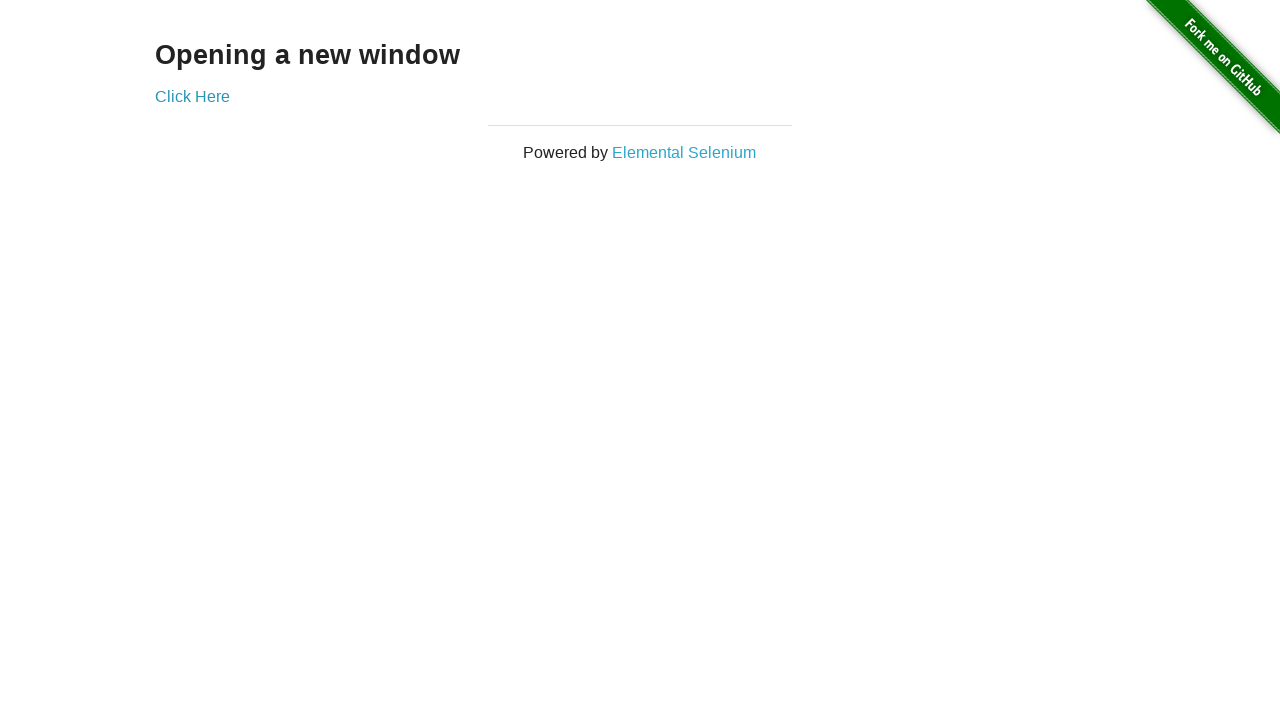